Tests deleting a task in the Completed filter view.

Starting URL: https://todomvc4tasj.herokuapp.com/

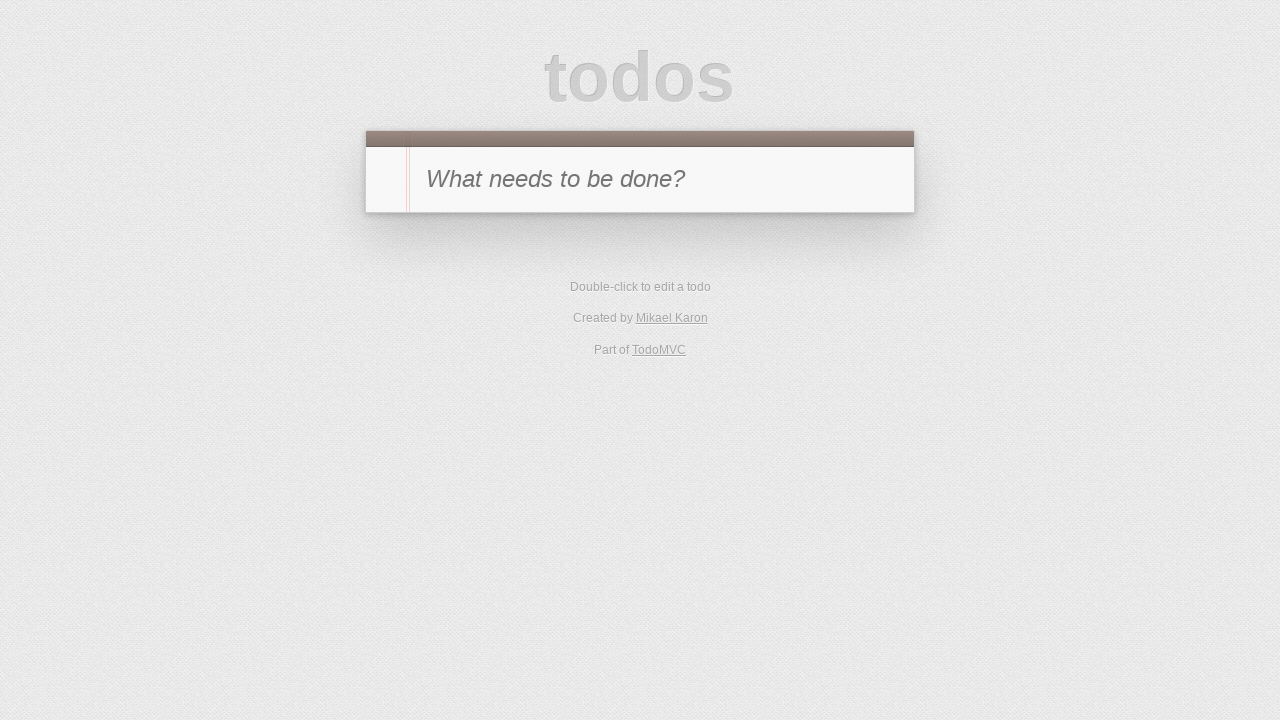

Set localStorage with two completed tasks
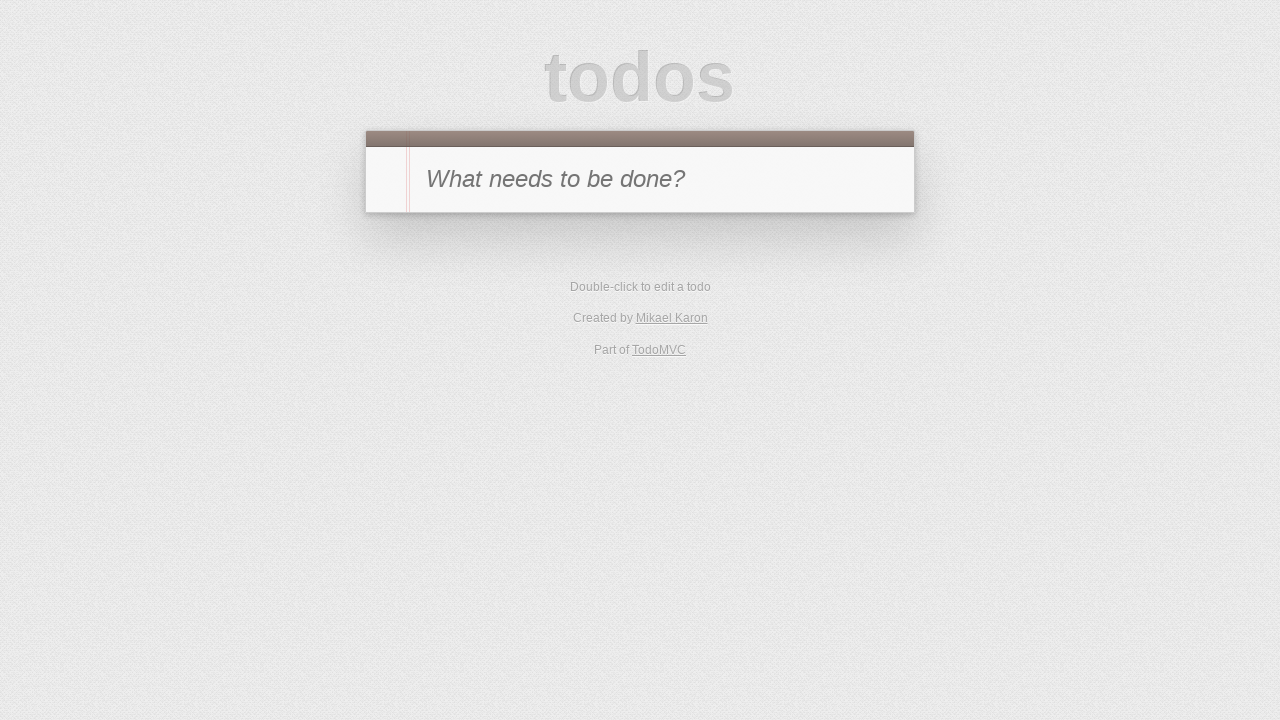

Reloaded page to apply localStorage state
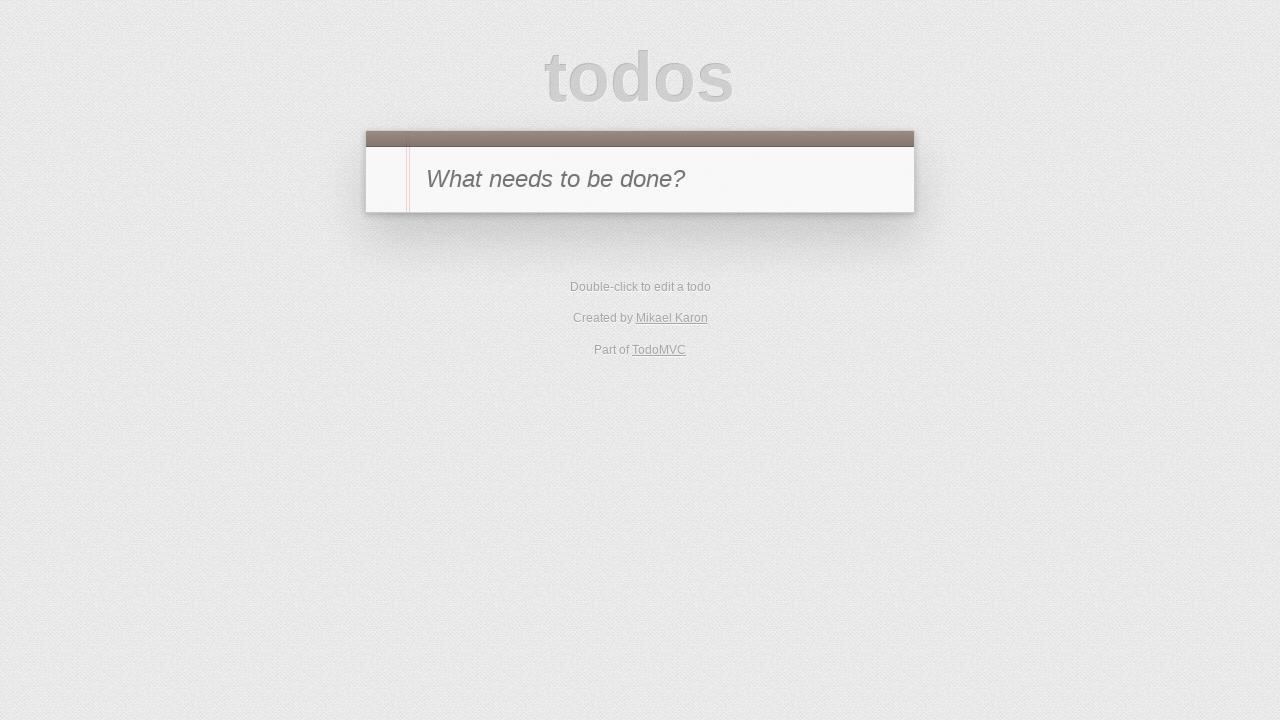

Clicked Completed filter to view completed tasks at (676, 351) on text=Completed
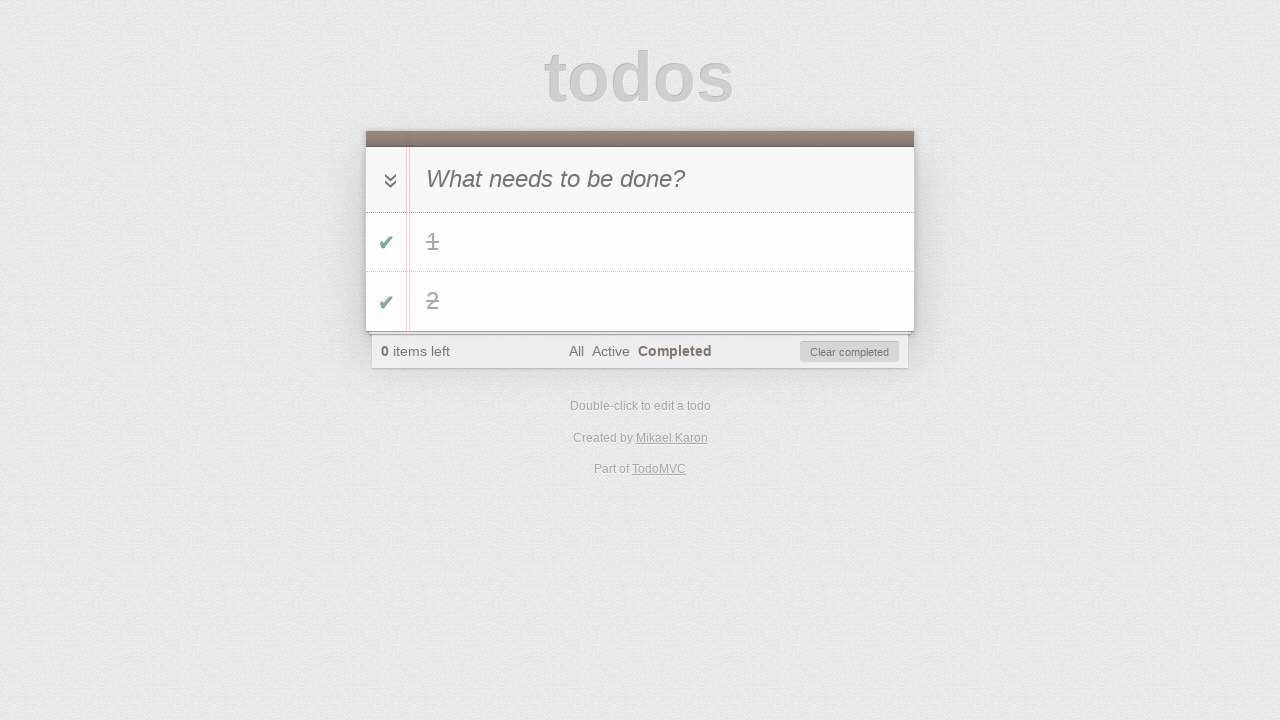

Hovered over task '1' to reveal delete button at (640, 242) on #todo-list > li >> internal:has-text="1"i
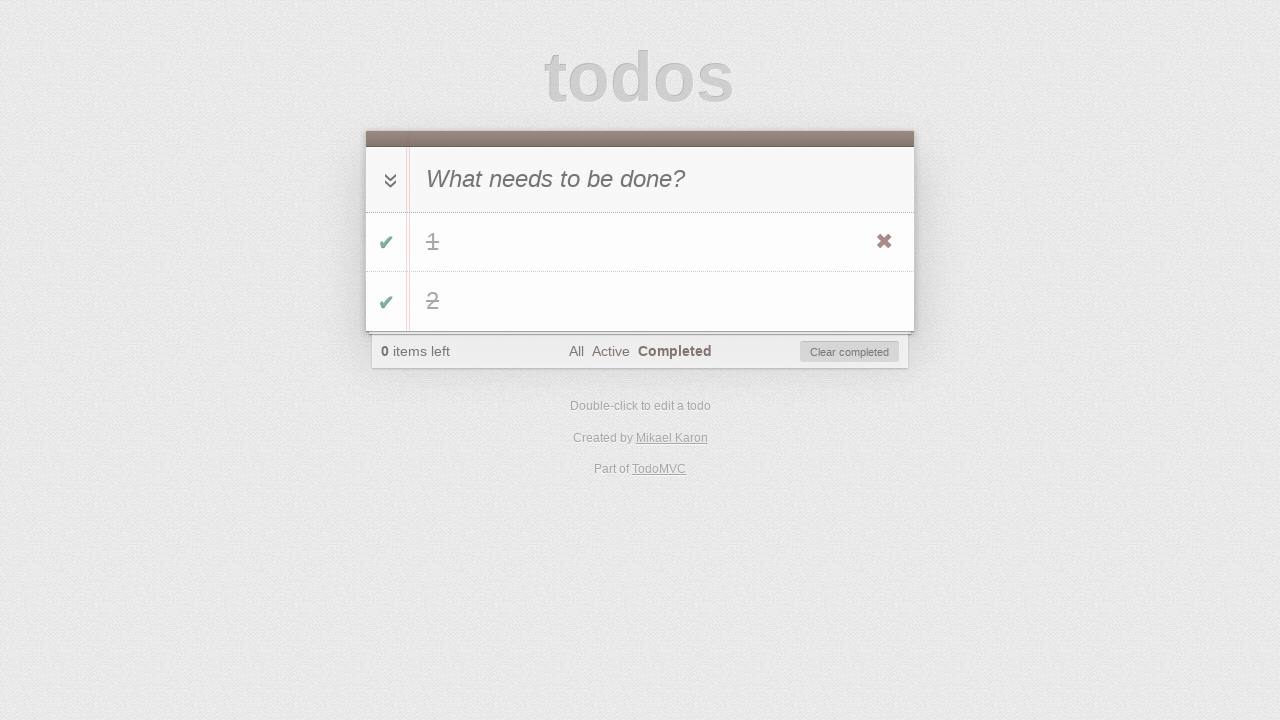

Clicked delete button to remove task '1' at (884, 242) on #todo-list > li >> internal:has-text="1"i >> .destroy
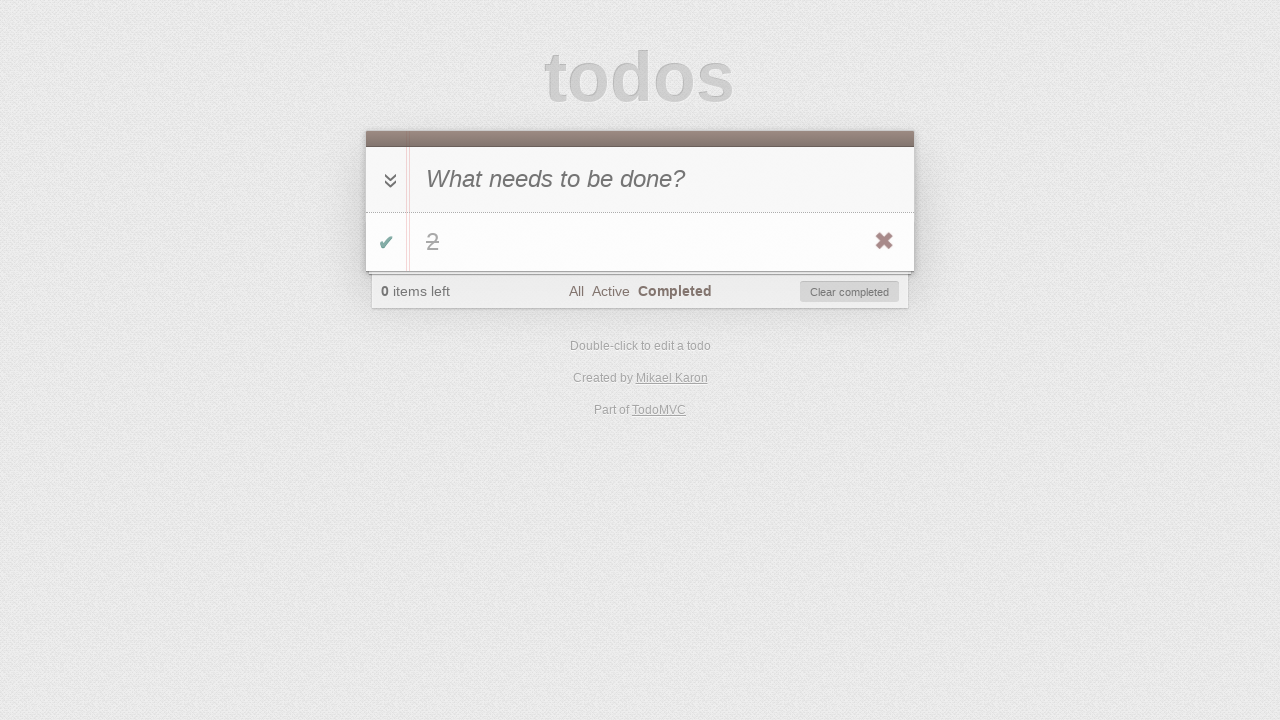

Verified remaining task is present in the list
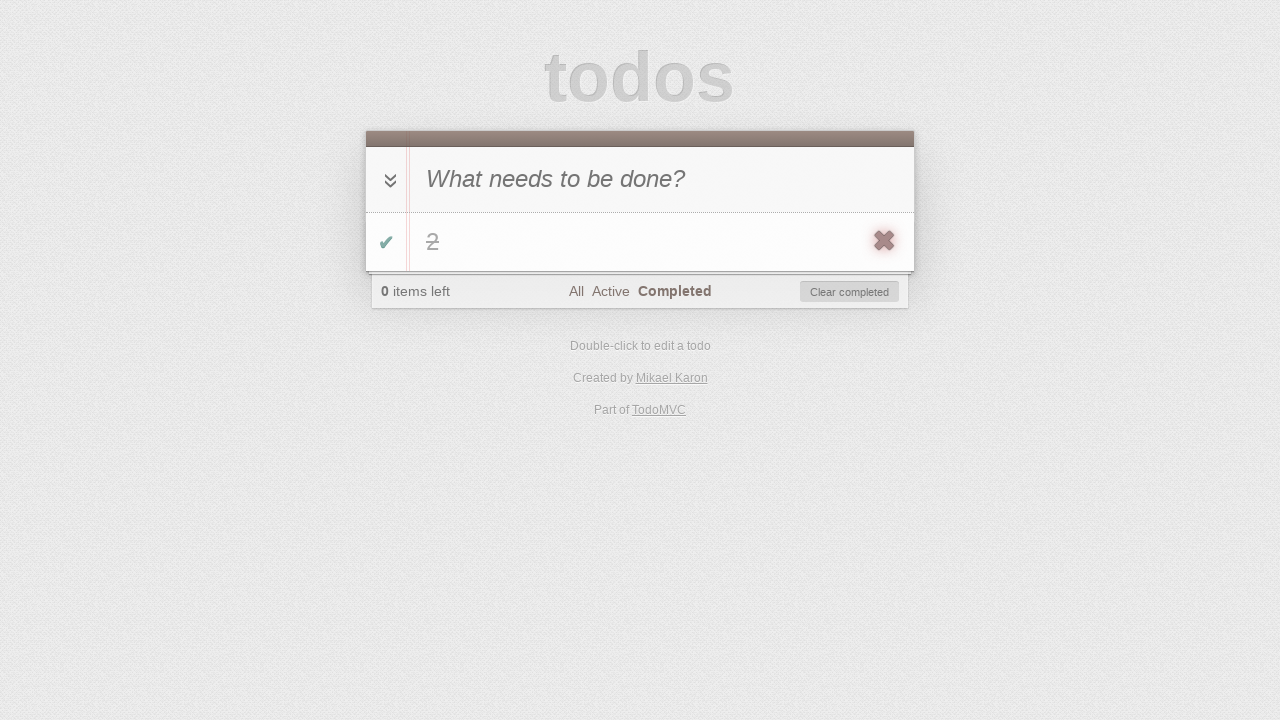

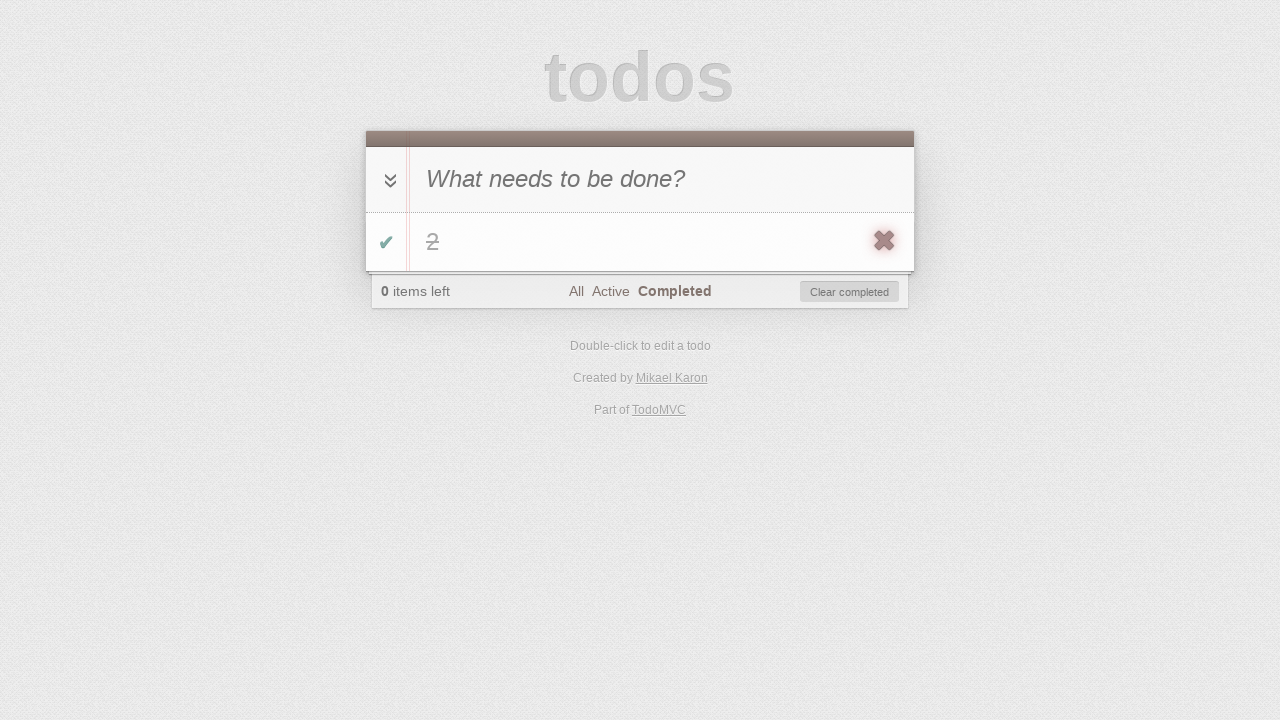